Tests filling a form field using JavaScript executor to input text into the first name field on a practice automation form

Starting URL: https://demoqa.com/automation-practice-form

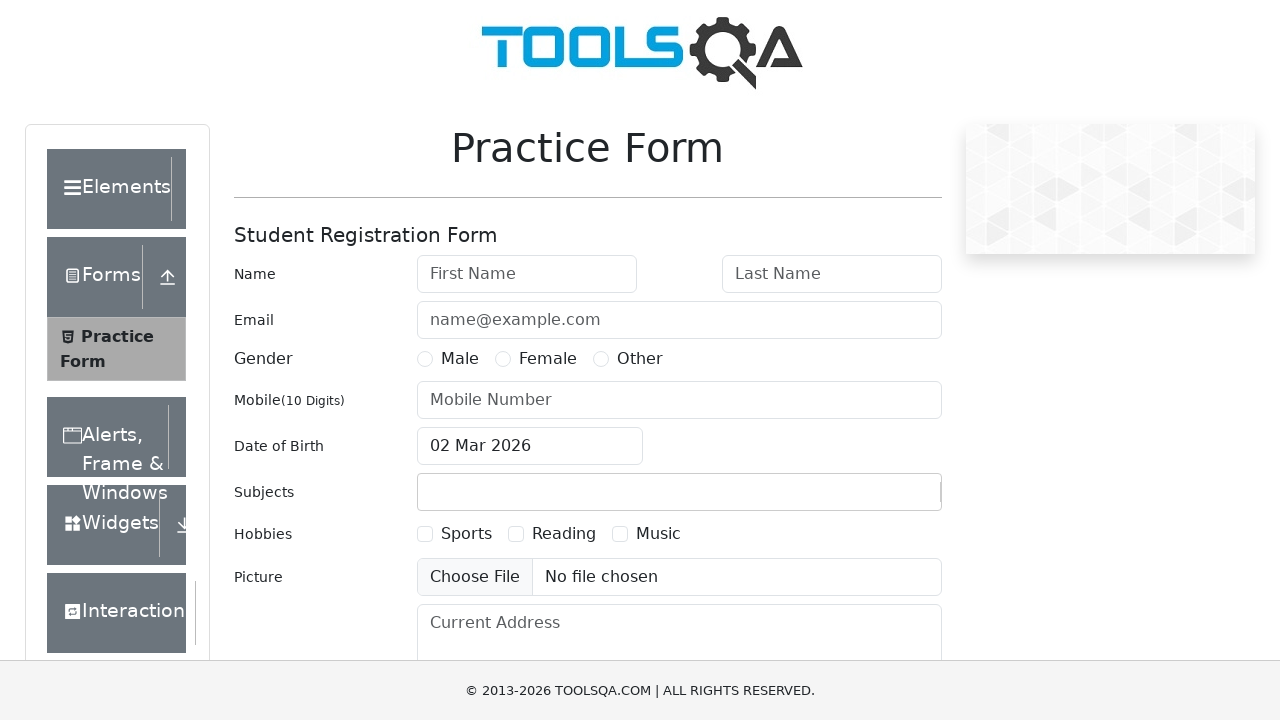

Filled first name field with 'madhukiran' using JavaScript executor
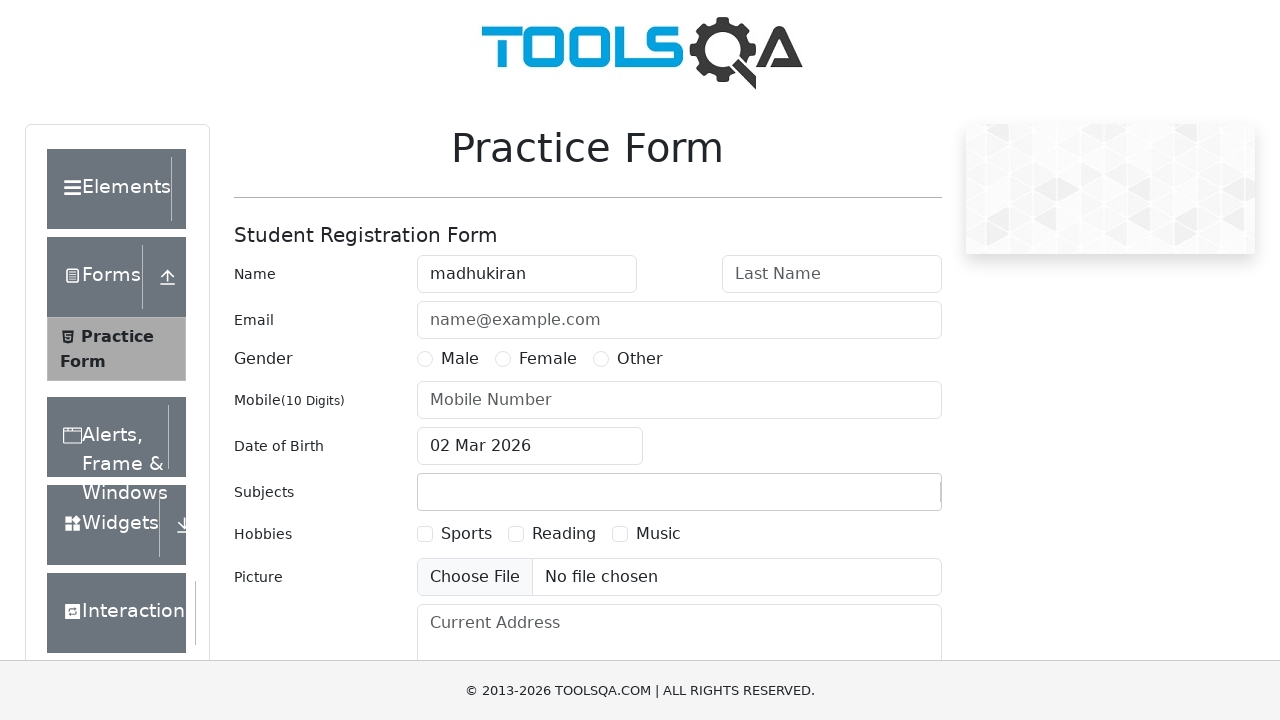

Waited 1000ms to observe the result
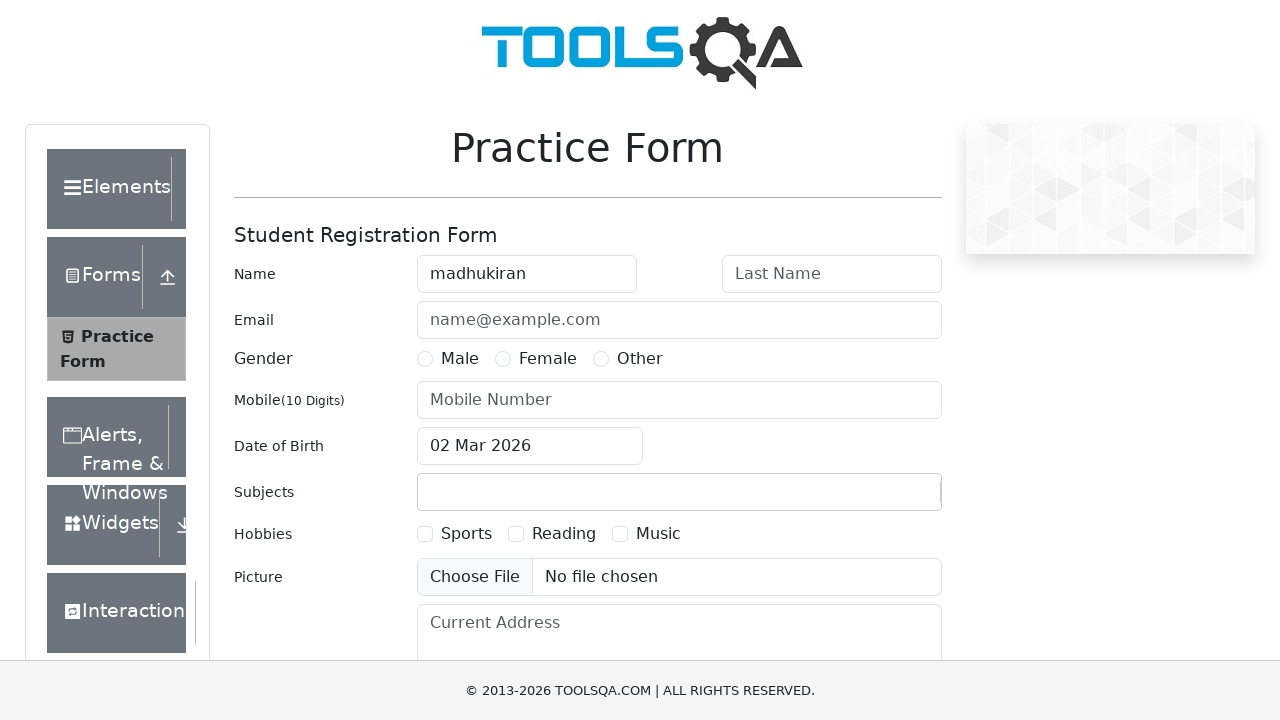

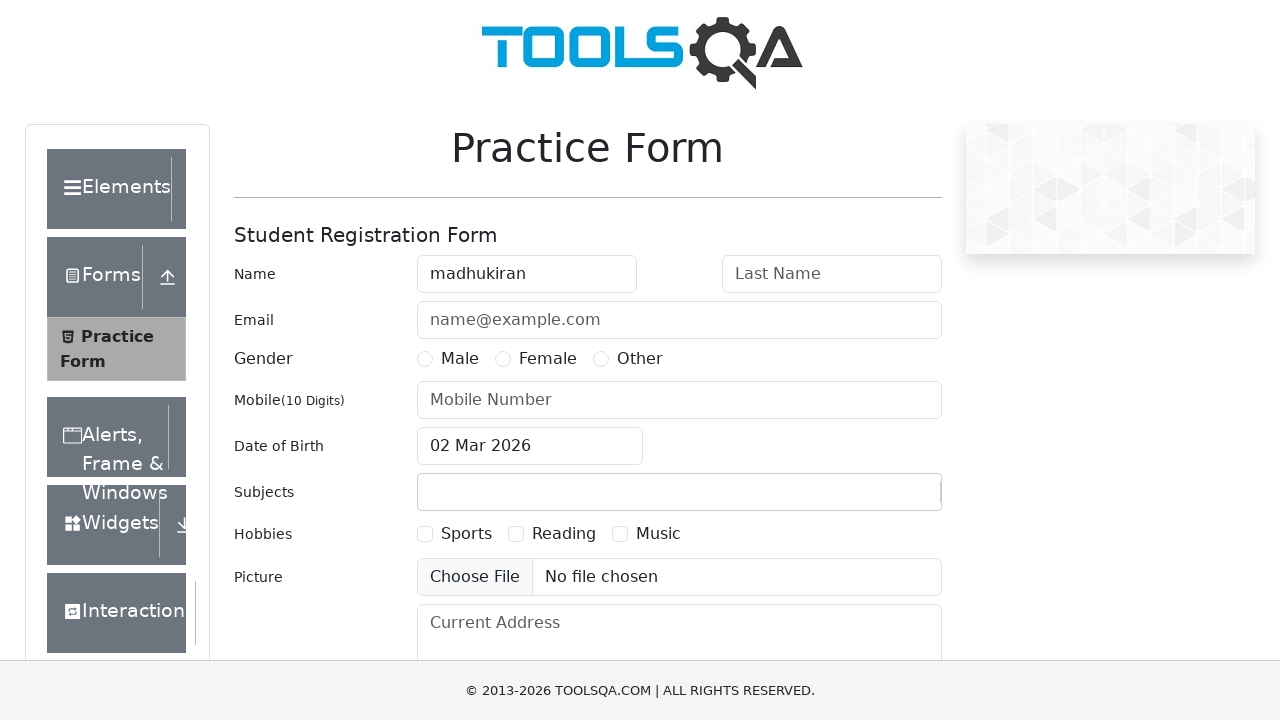